Tests that new todo items are appended to the bottom of the list by creating 3 items and verifying the count

Starting URL: https://demo.playwright.dev/todomvc

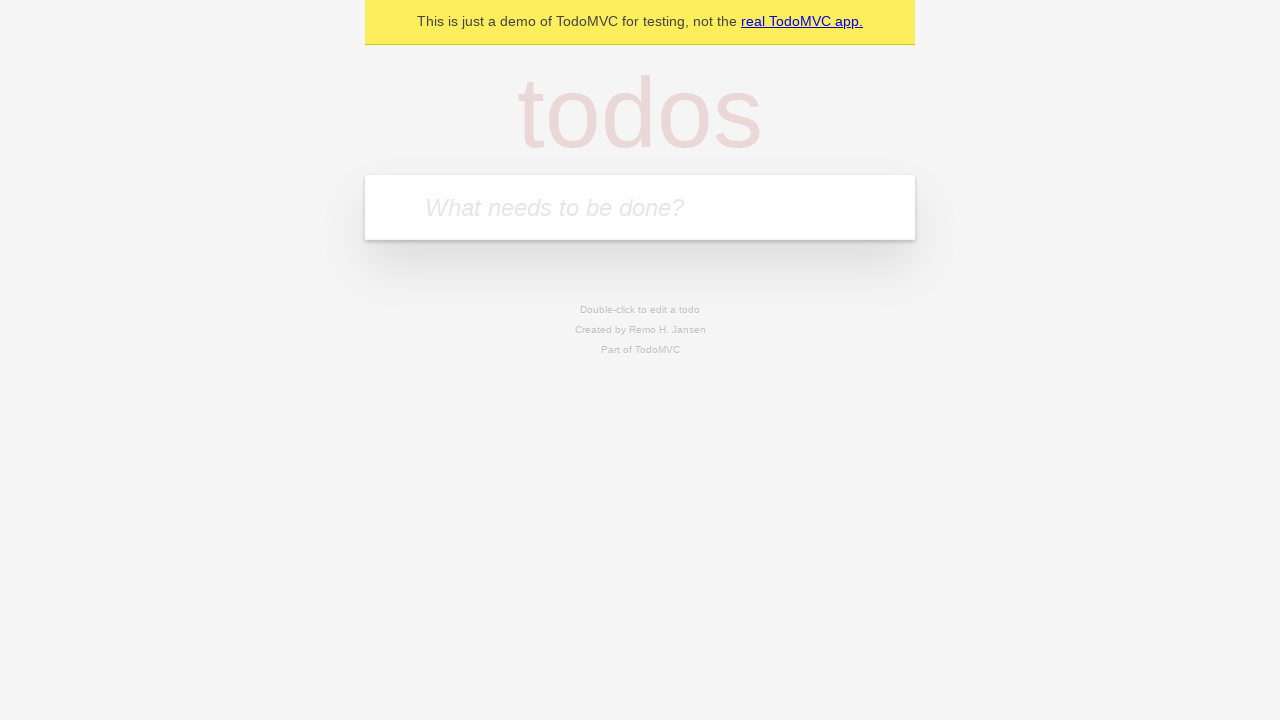

Located the new todo input field
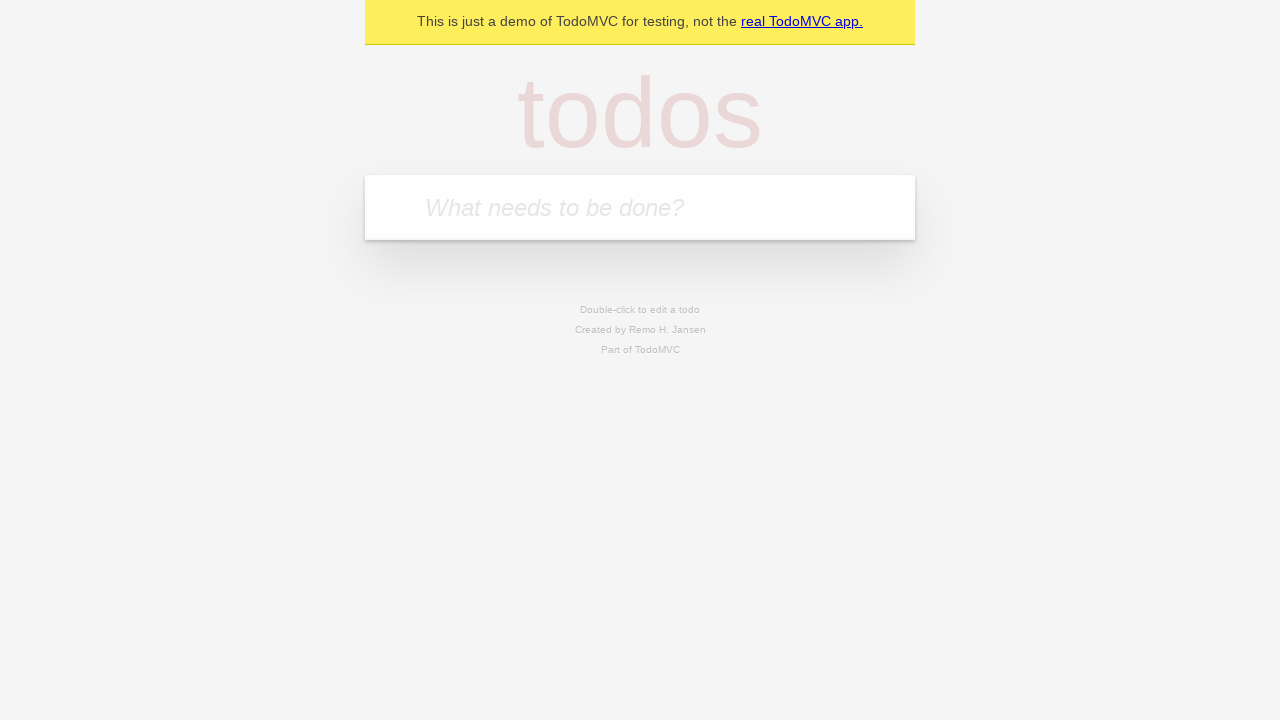

Filled todo input with 'buy some cheese' on internal:attr=[placeholder="What needs to be done?"i]
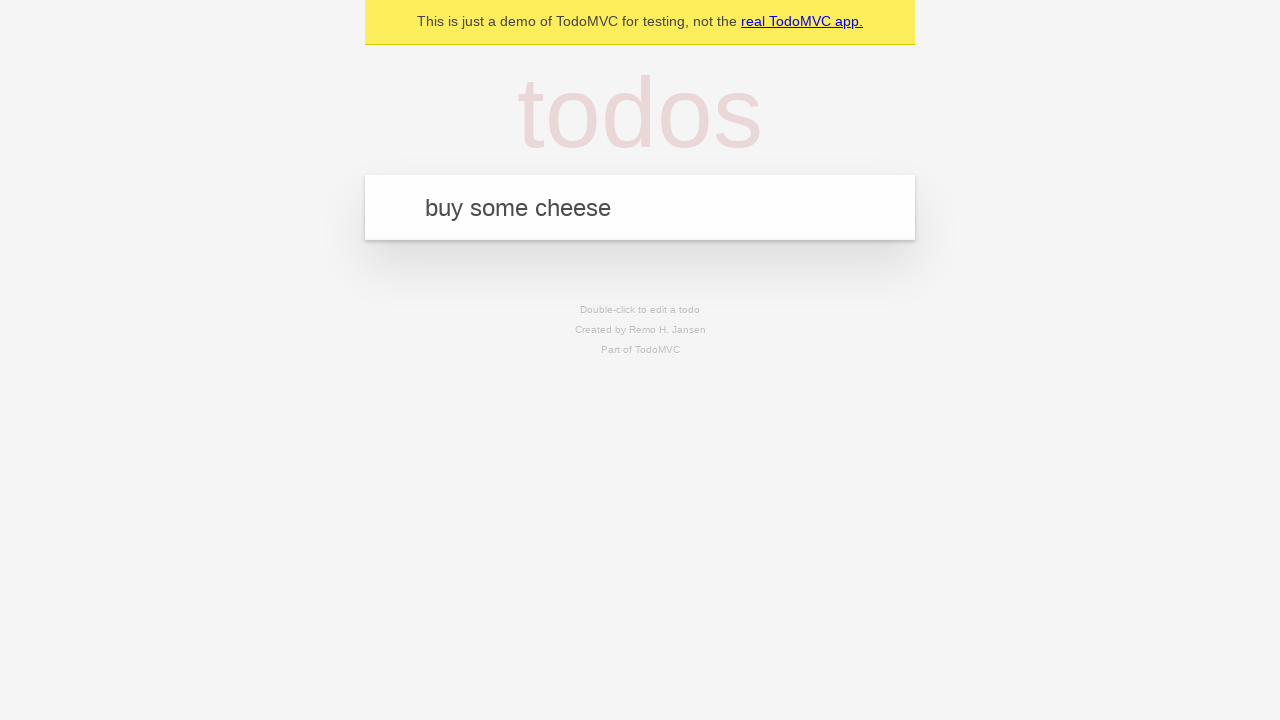

Pressed Enter to create todo item 'buy some cheese' on internal:attr=[placeholder="What needs to be done?"i]
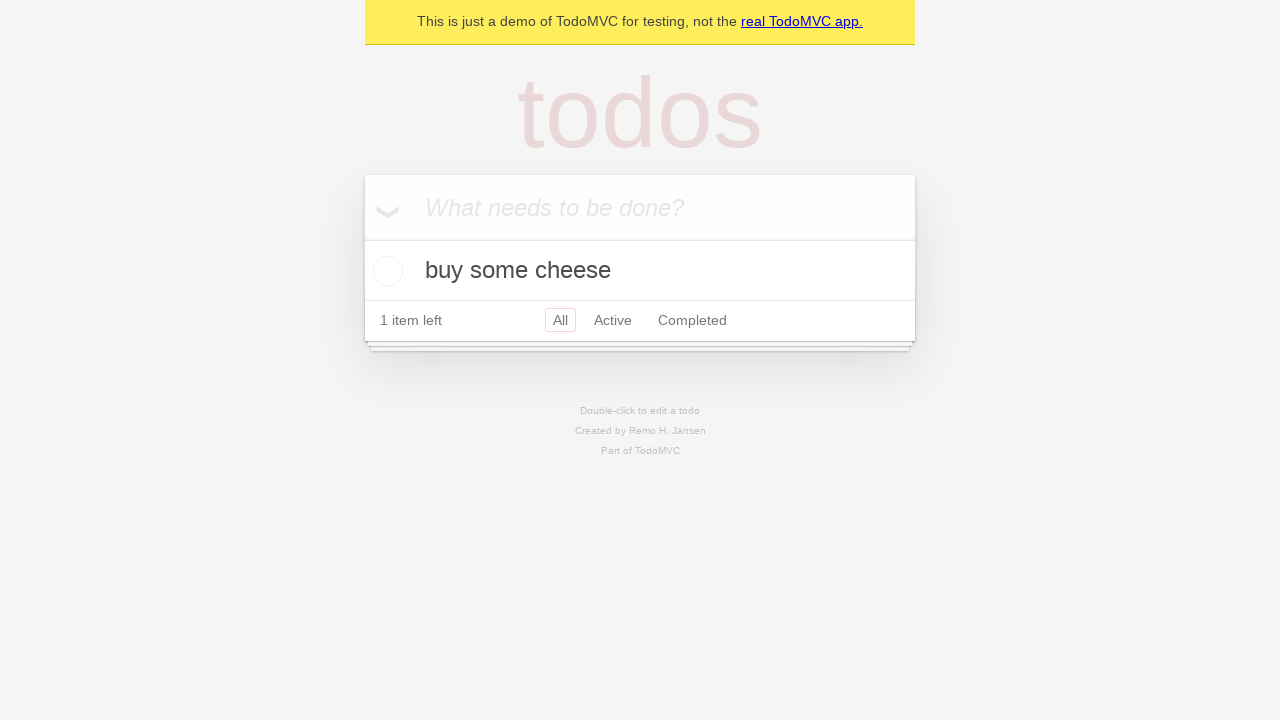

Filled todo input with 'feed the cat' on internal:attr=[placeholder="What needs to be done?"i]
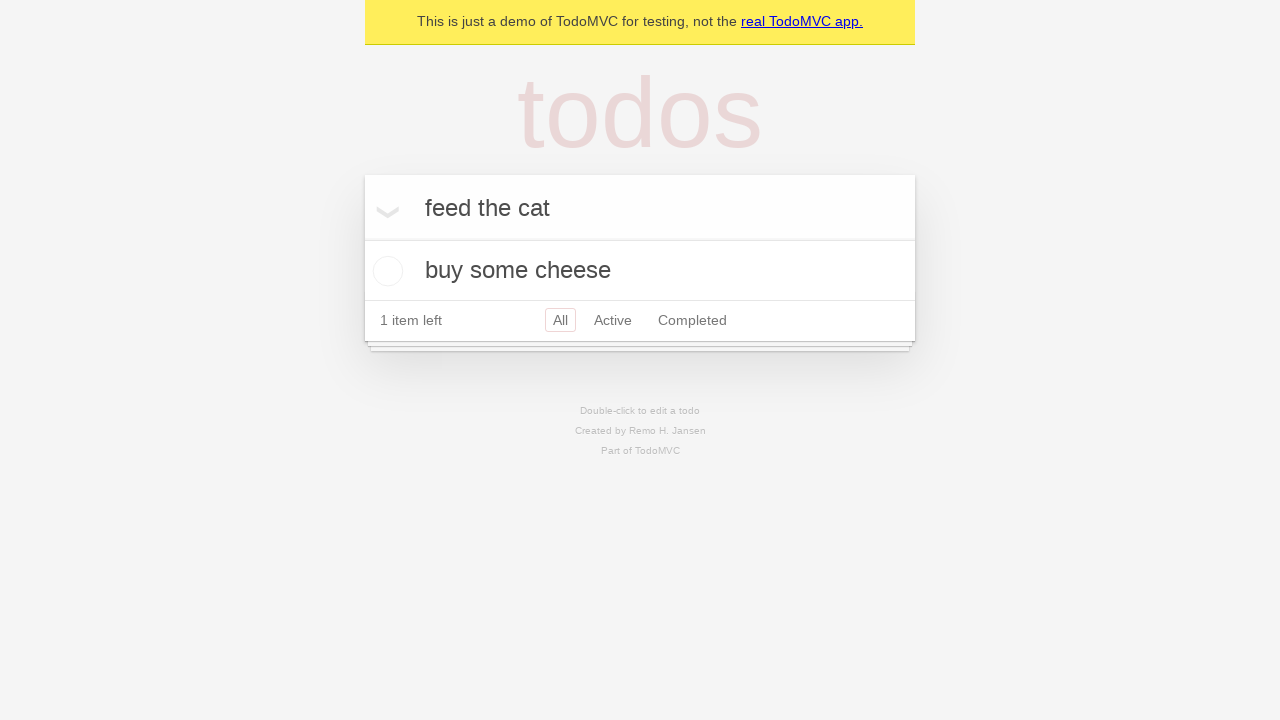

Pressed Enter to create todo item 'feed the cat' on internal:attr=[placeholder="What needs to be done?"i]
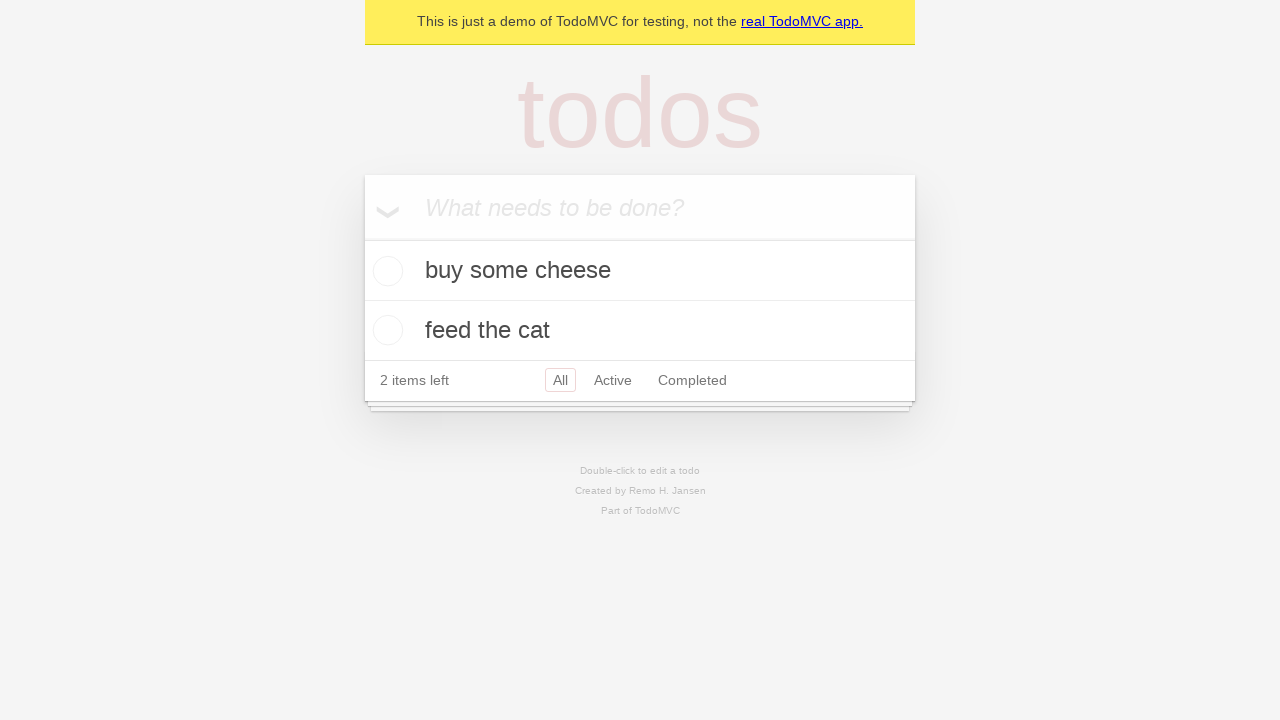

Filled todo input with 'book a doctors appointment' on internal:attr=[placeholder="What needs to be done?"i]
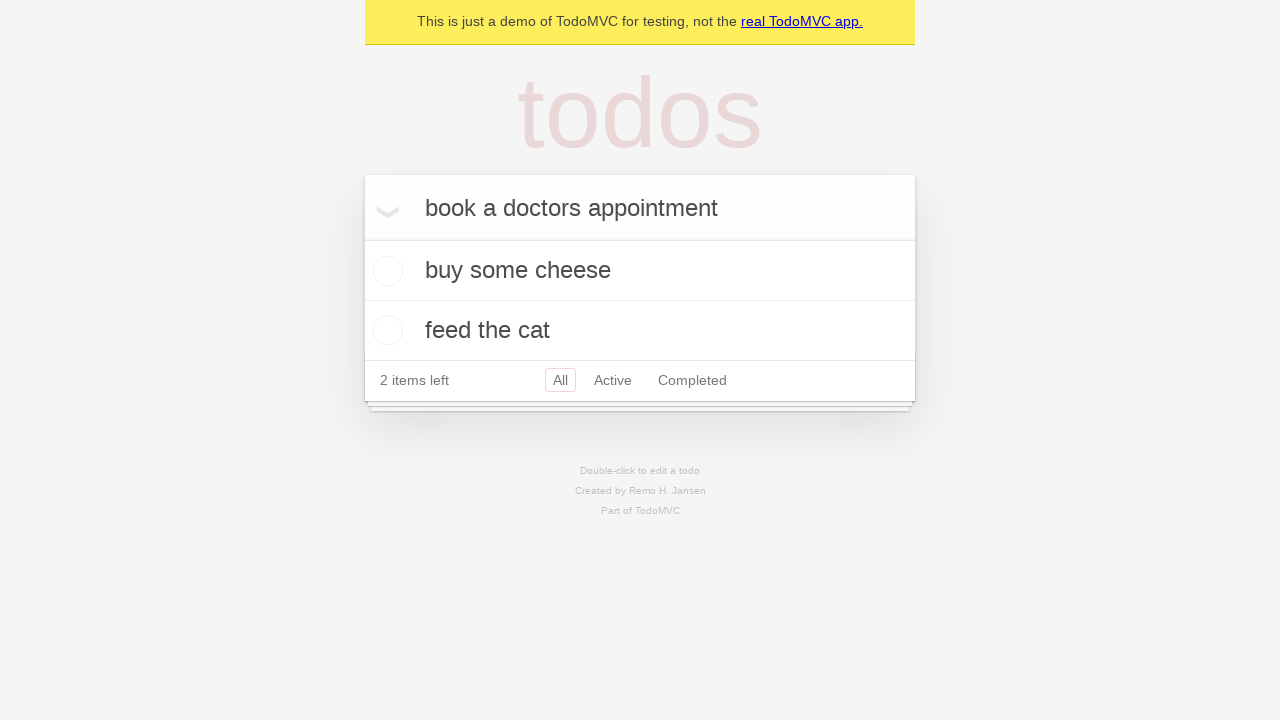

Pressed Enter to create todo item 'book a doctors appointment' on internal:attr=[placeholder="What needs to be done?"i]
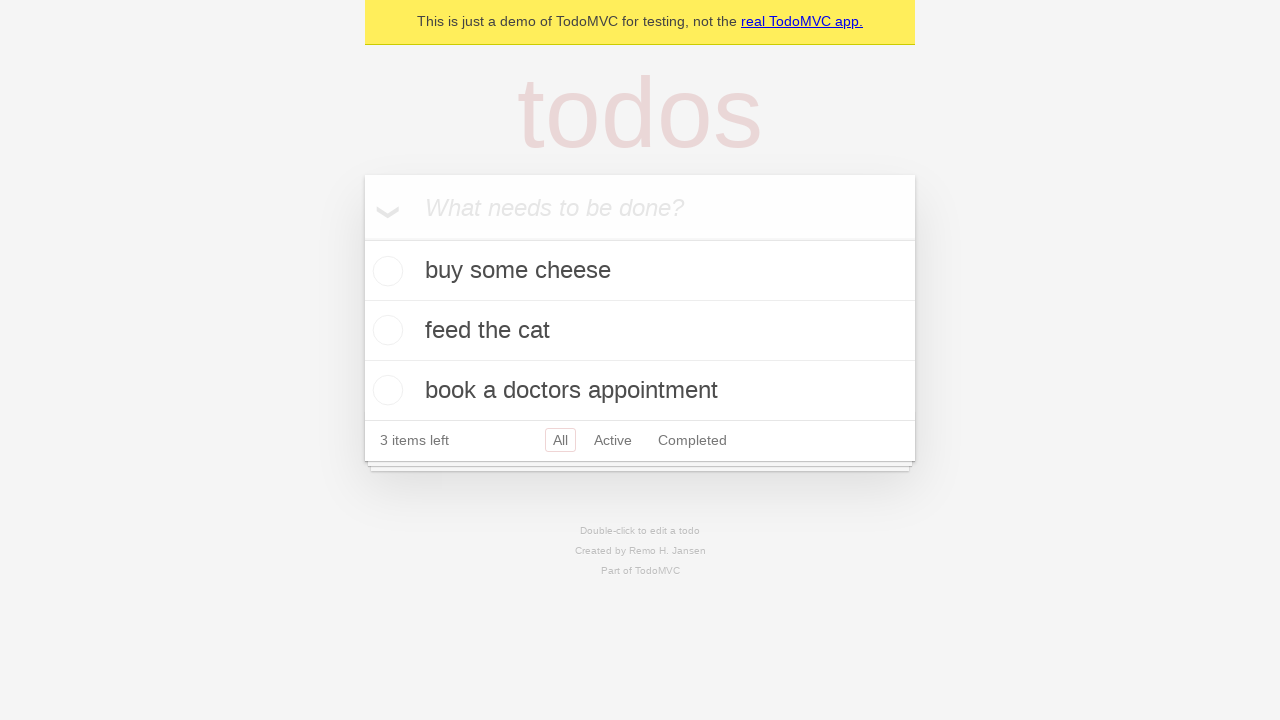

Waited for '3 items left' text to appear
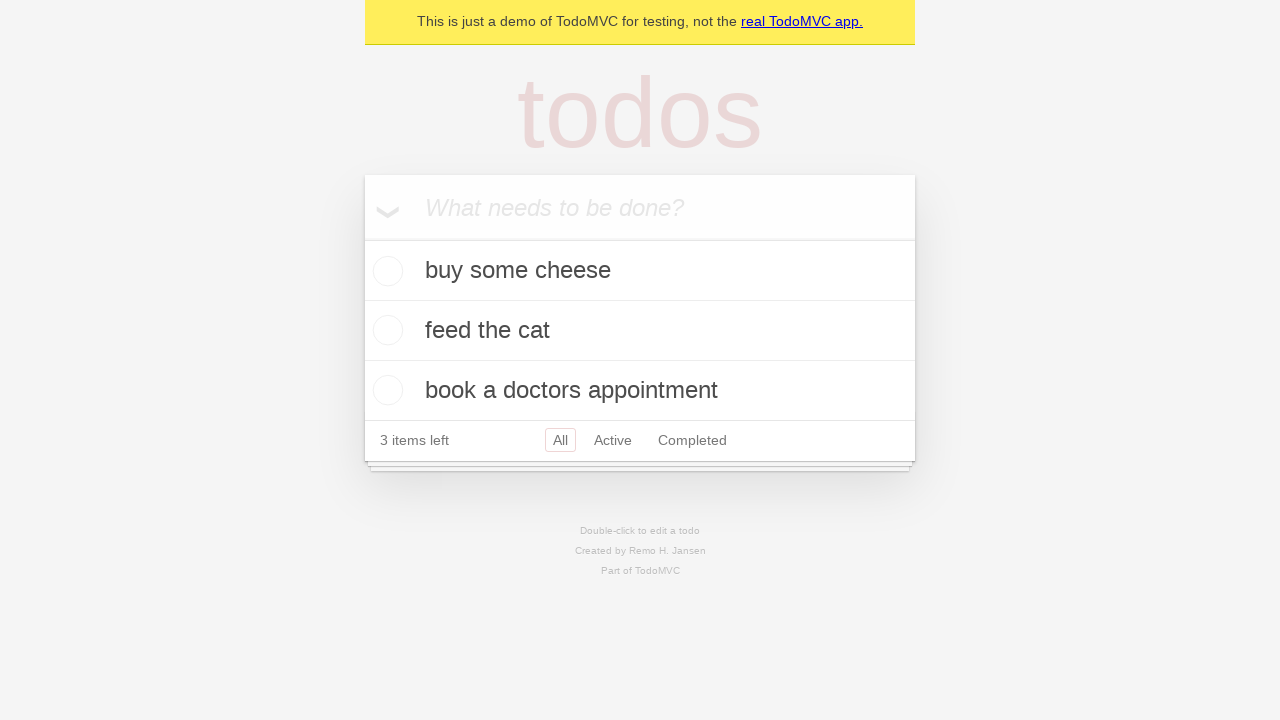

Verified localStorage contains exactly 3 todo items
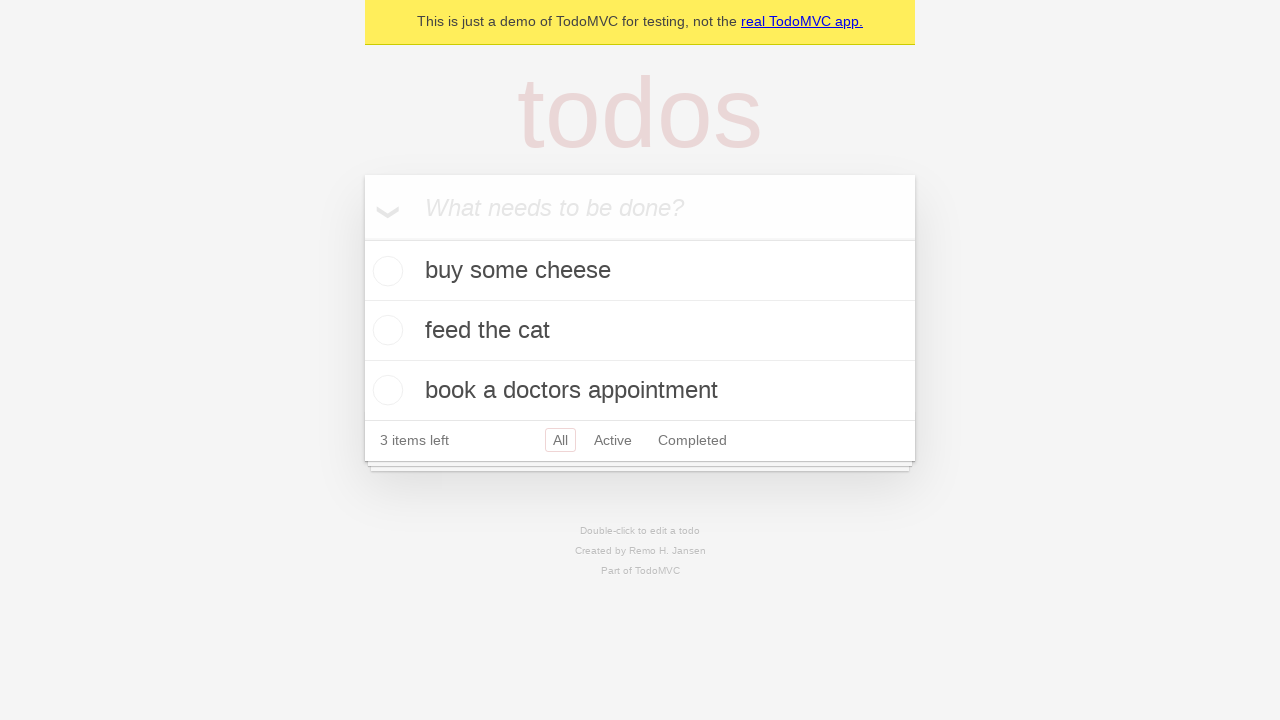

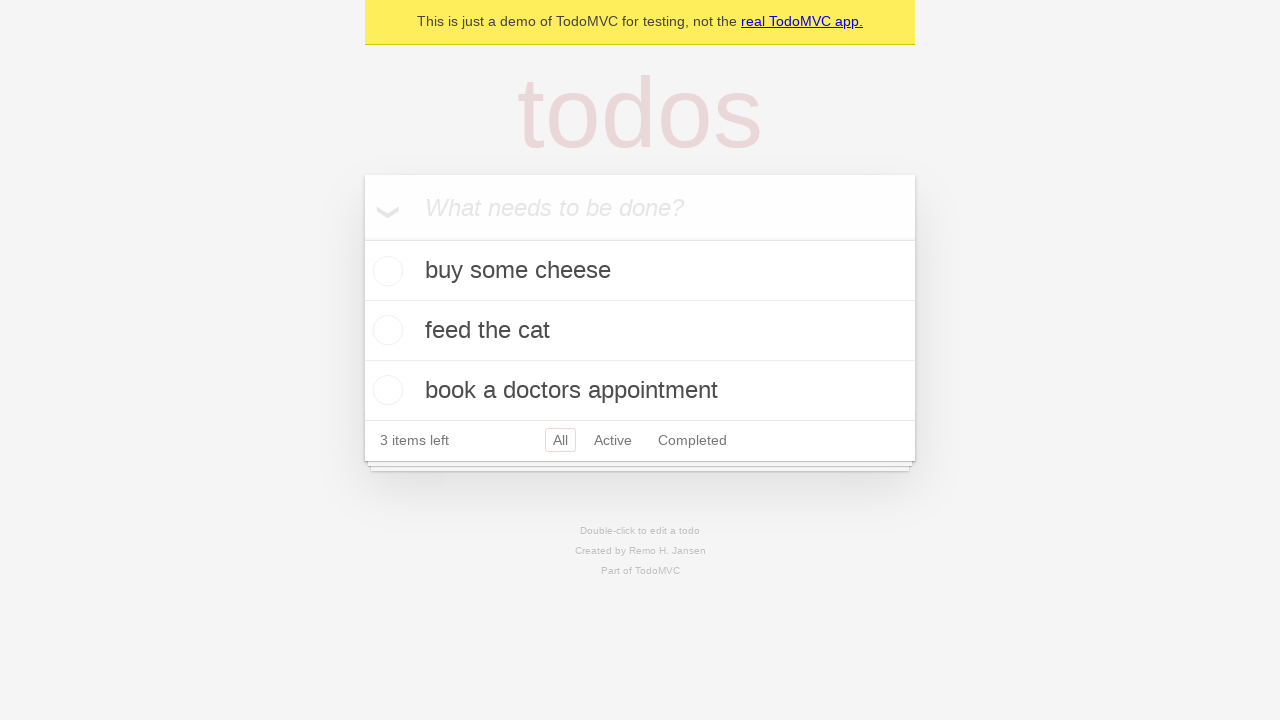